Tests a simple form demo by navigating through the site, filling in a text input field with a message, and clicking the show message button to display it.

Starting URL: http://syntaxprojects.com

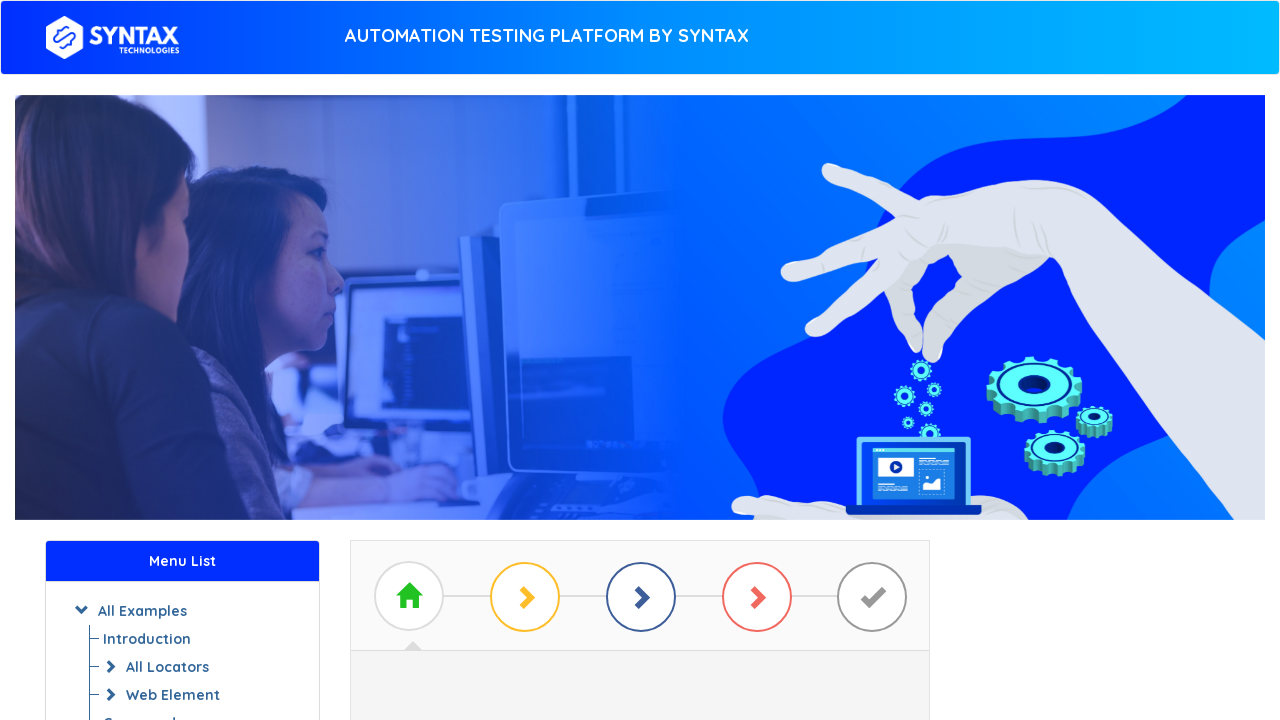

Clicked the 'Start Practising' button at (640, 372) on xpath=//a[contains(@id,'btn_b')]
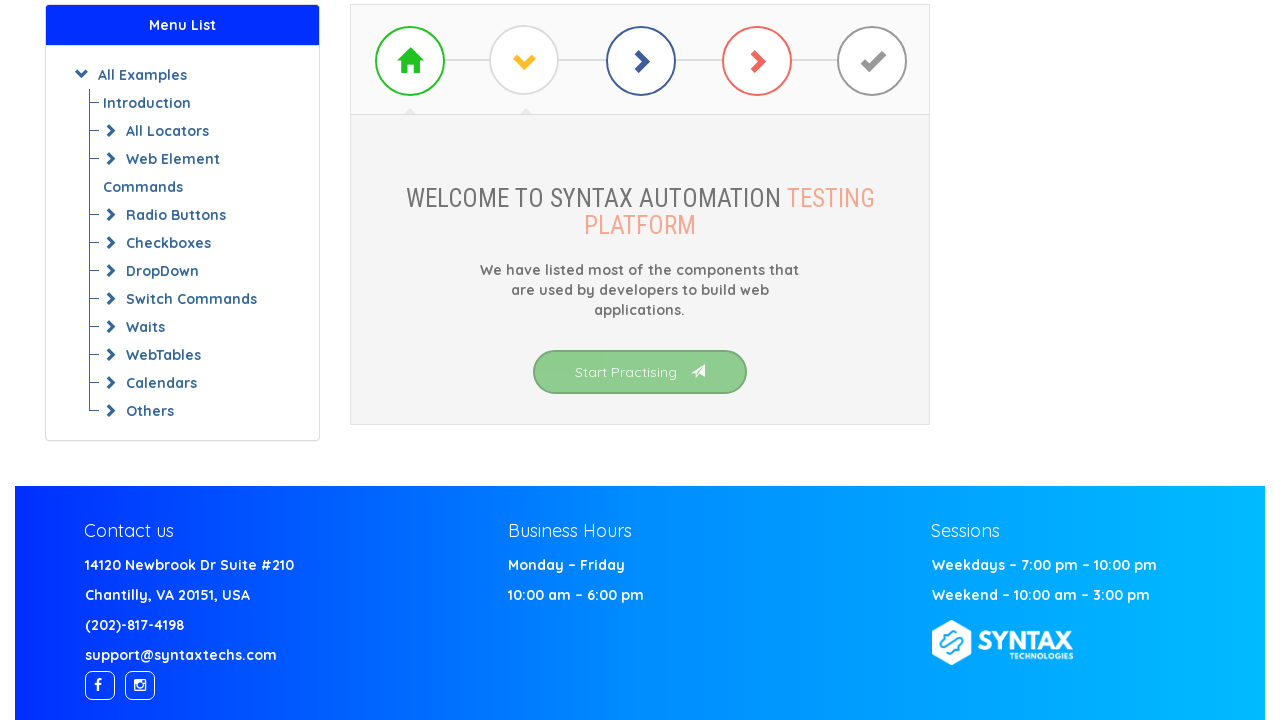

Simple Form Demo link loaded and is visible
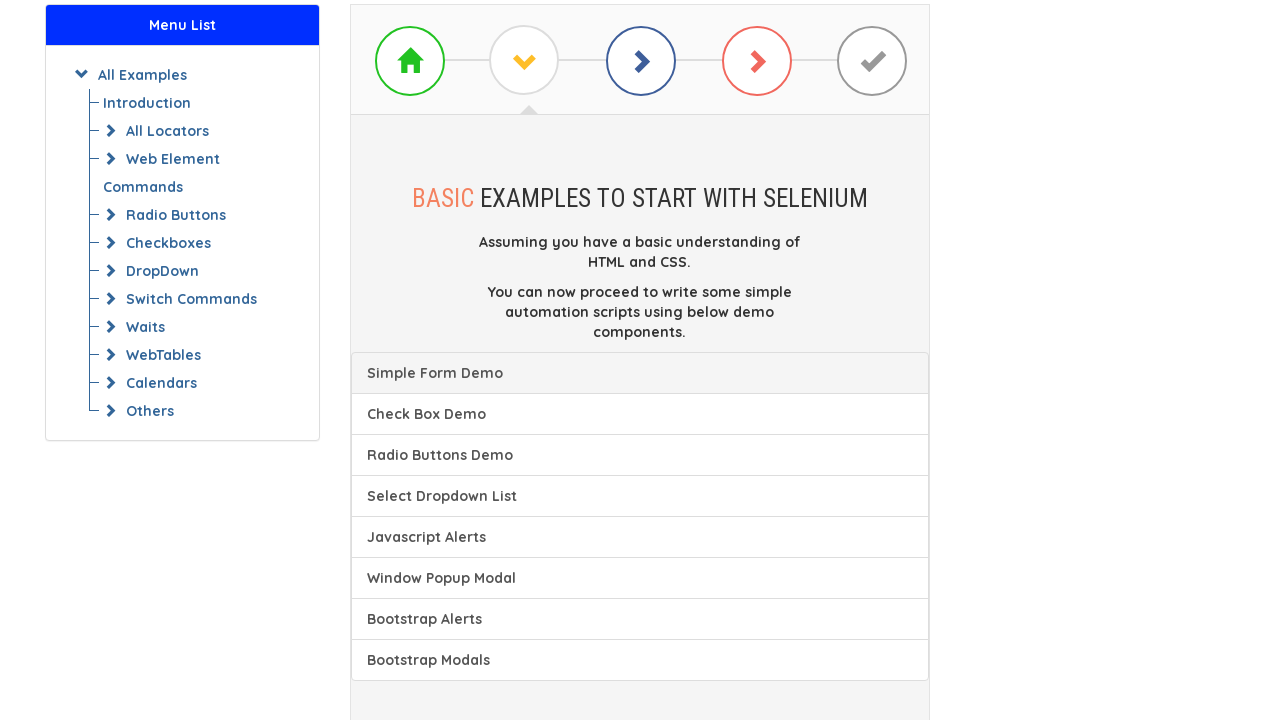

Clicked on 'Simple Form Demo' link at (640, 373) on xpath=//a[@class='list-group-item' and text()='Simple Form Demo']
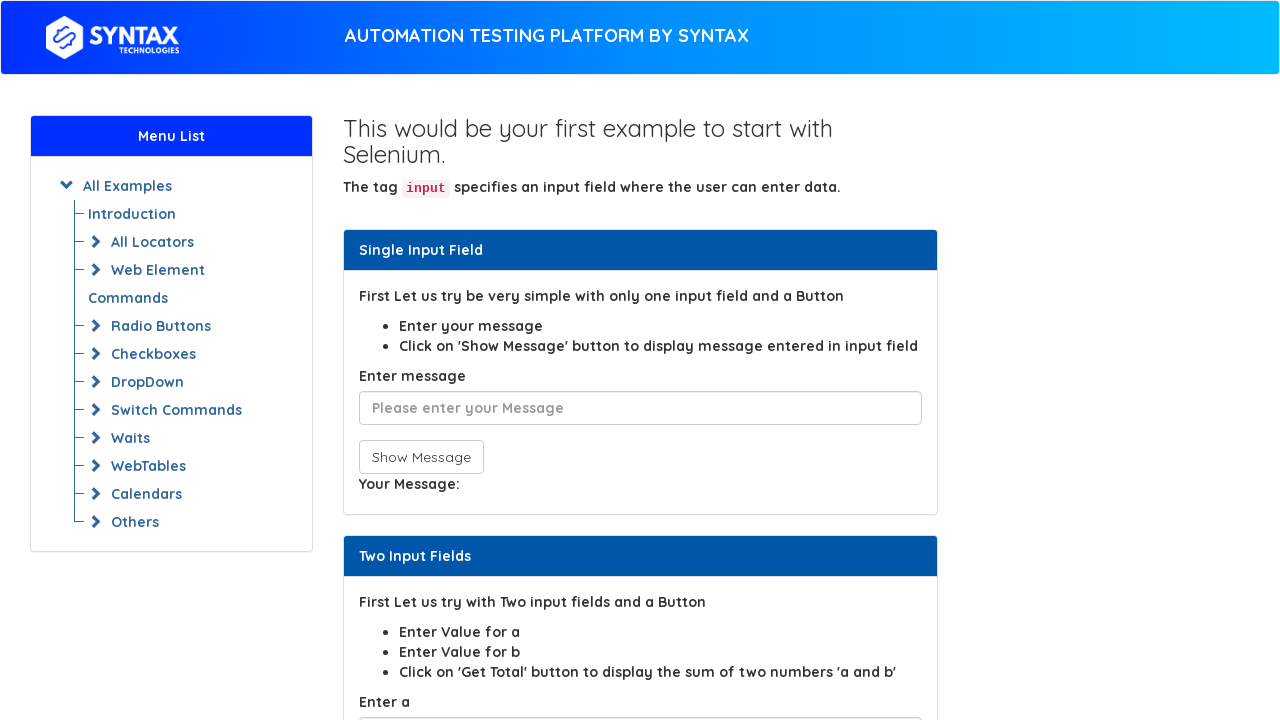

Filled user message field with 'testmessage2024' on input#user-message
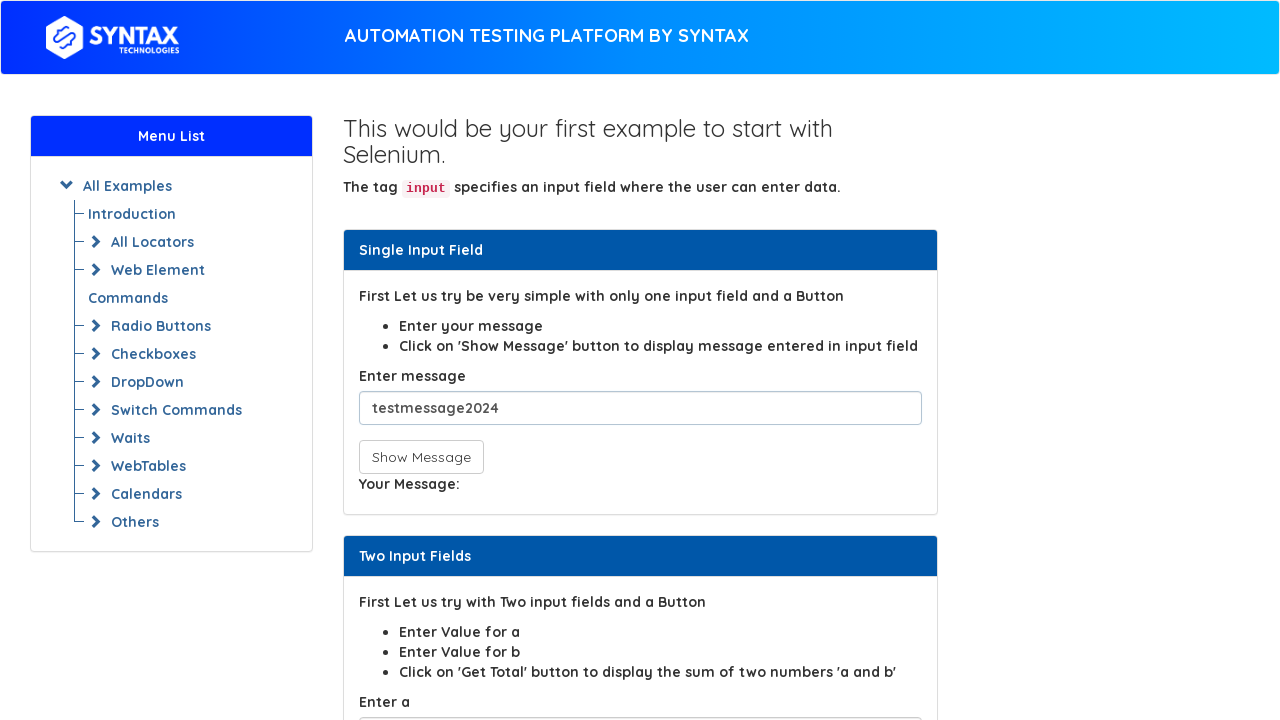

Clicked the 'Show Message' button to display the message at (421, 457) on xpath=//button[text()='Show Message']
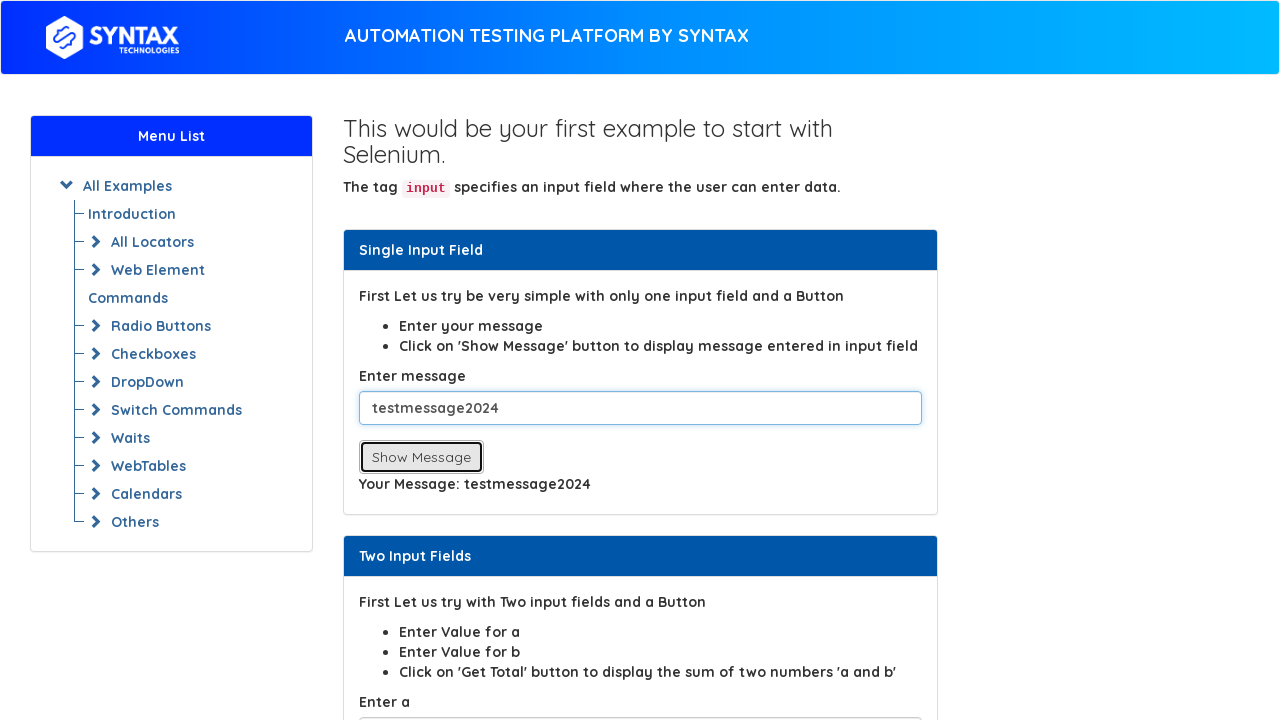

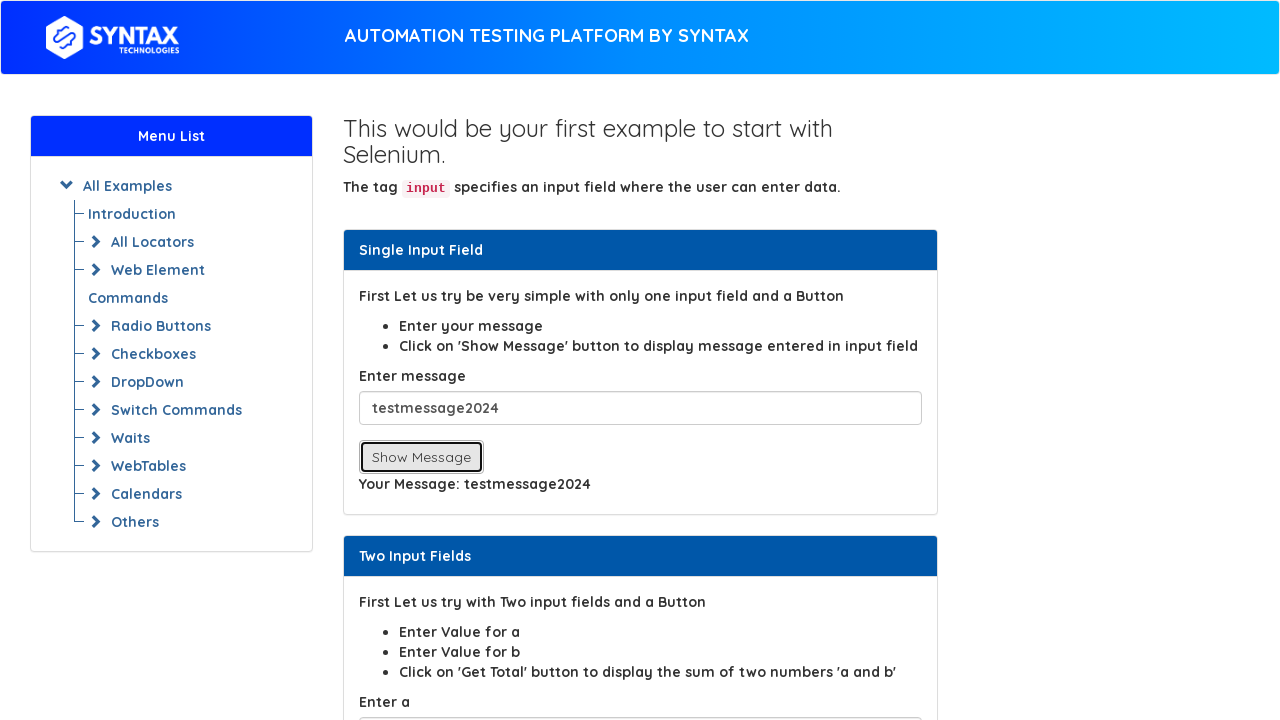